Tests keyboard input detection by pressing the ALT key and verifying it was captured

Starting URL: http://the-internet.herokuapp.com/key_presses

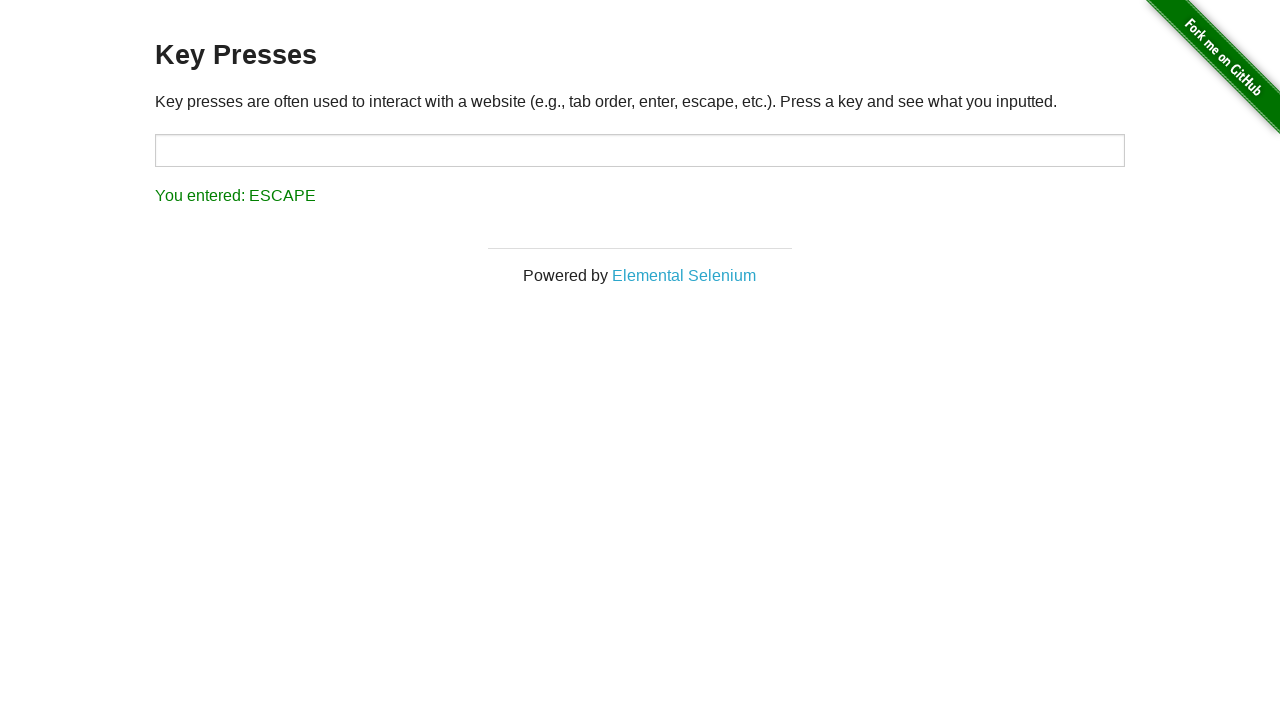

Waited for content to load
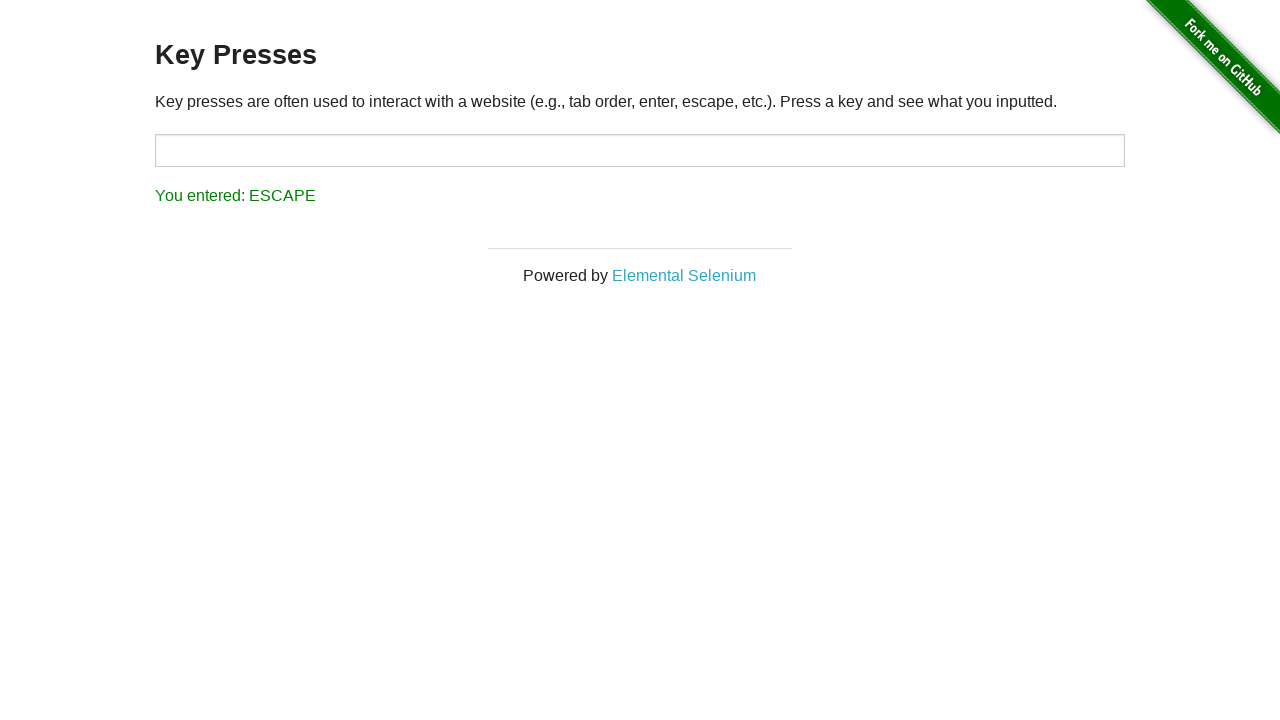

Pressed ALT key
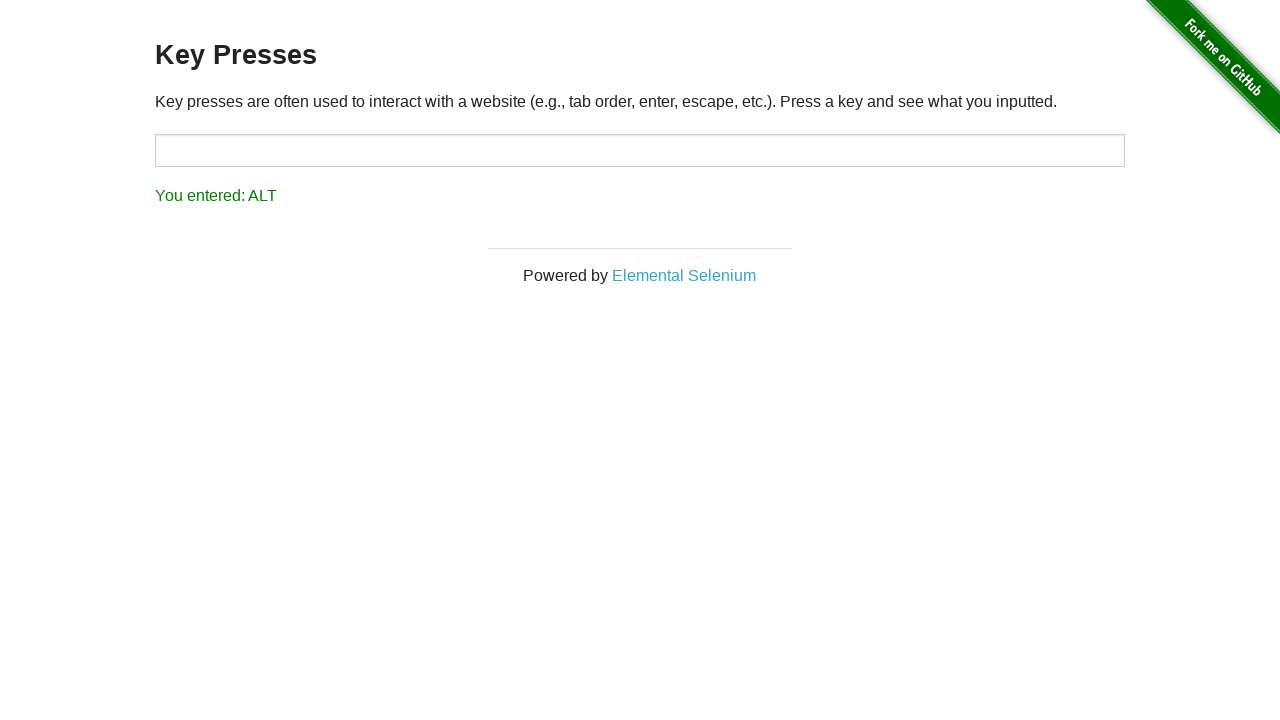

Waited for result to appear
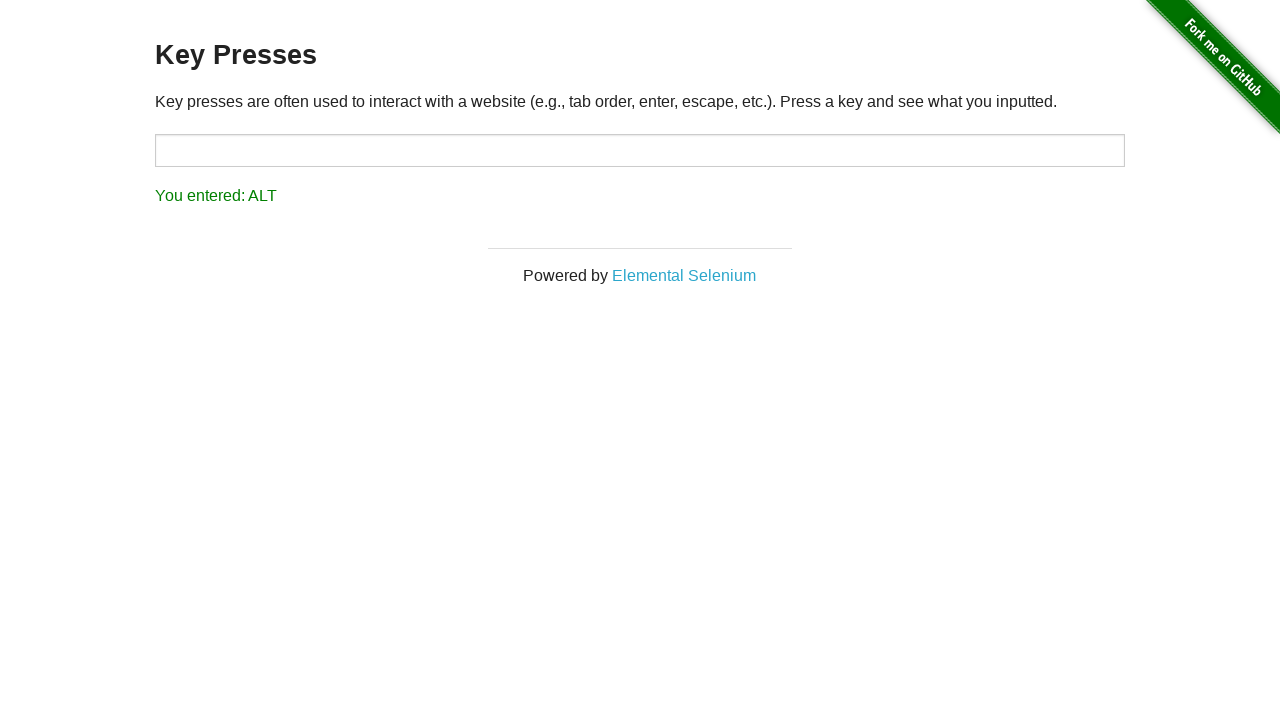

Verified ALT key press was detected in result
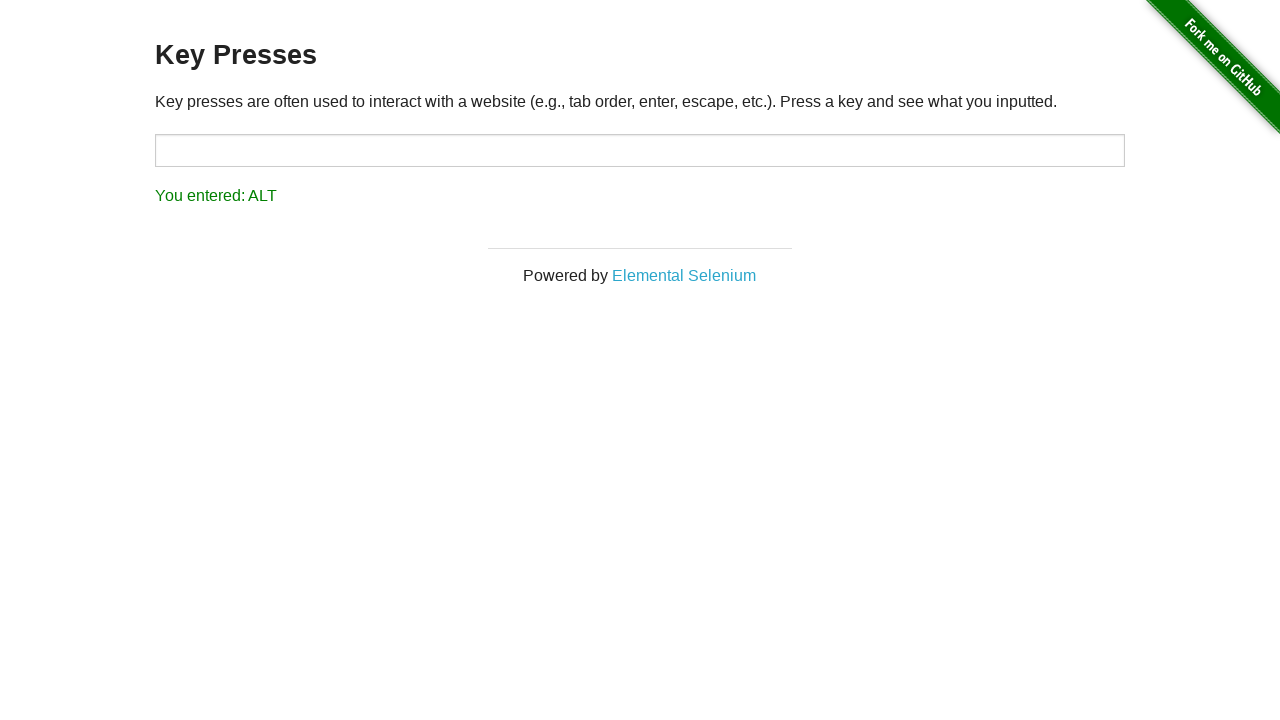

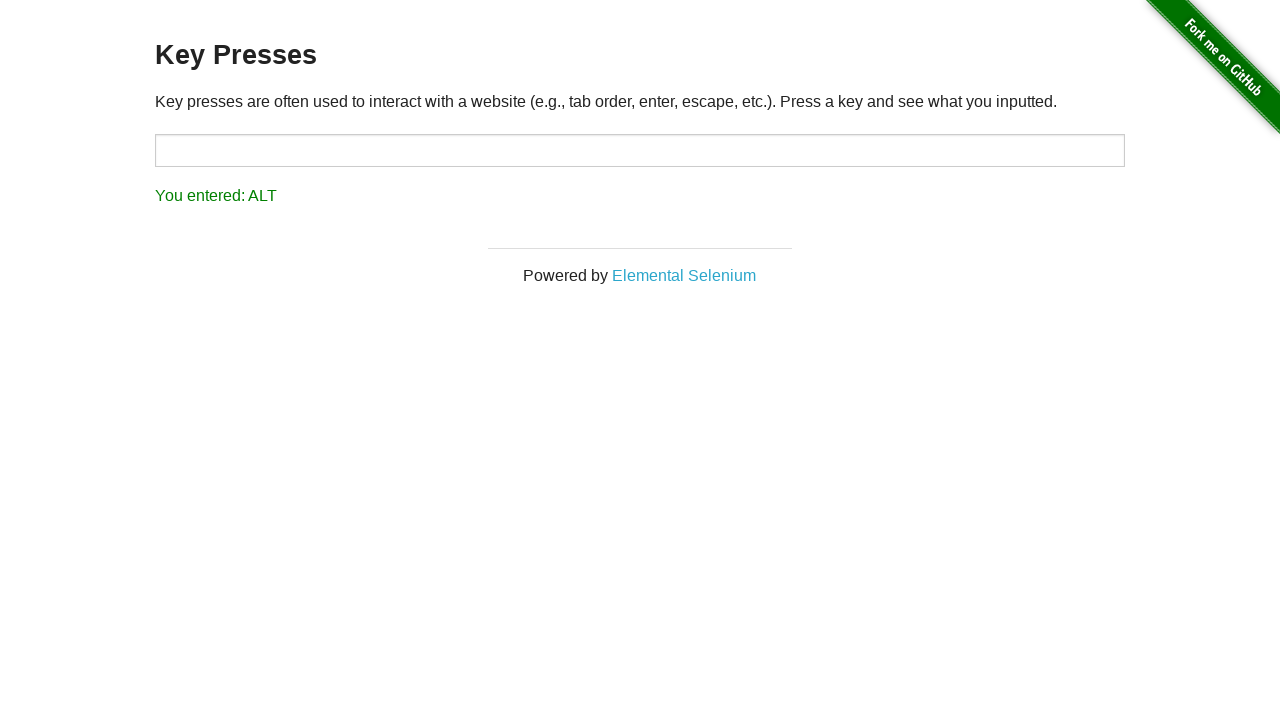